Tests that clicking the registration link on the Koel app homepage navigates the user away from the main page to the registration page.

Starting URL: https://qa.koel.app/

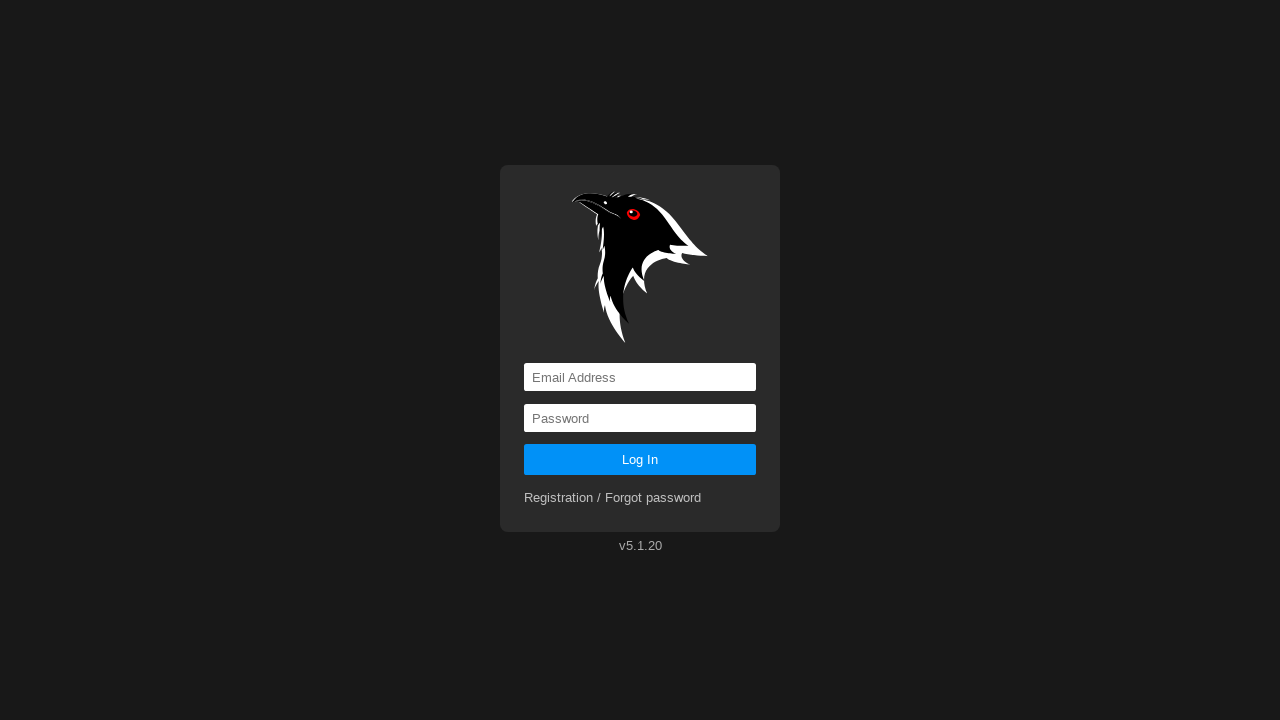

Stored initial URL from Koel app homepage
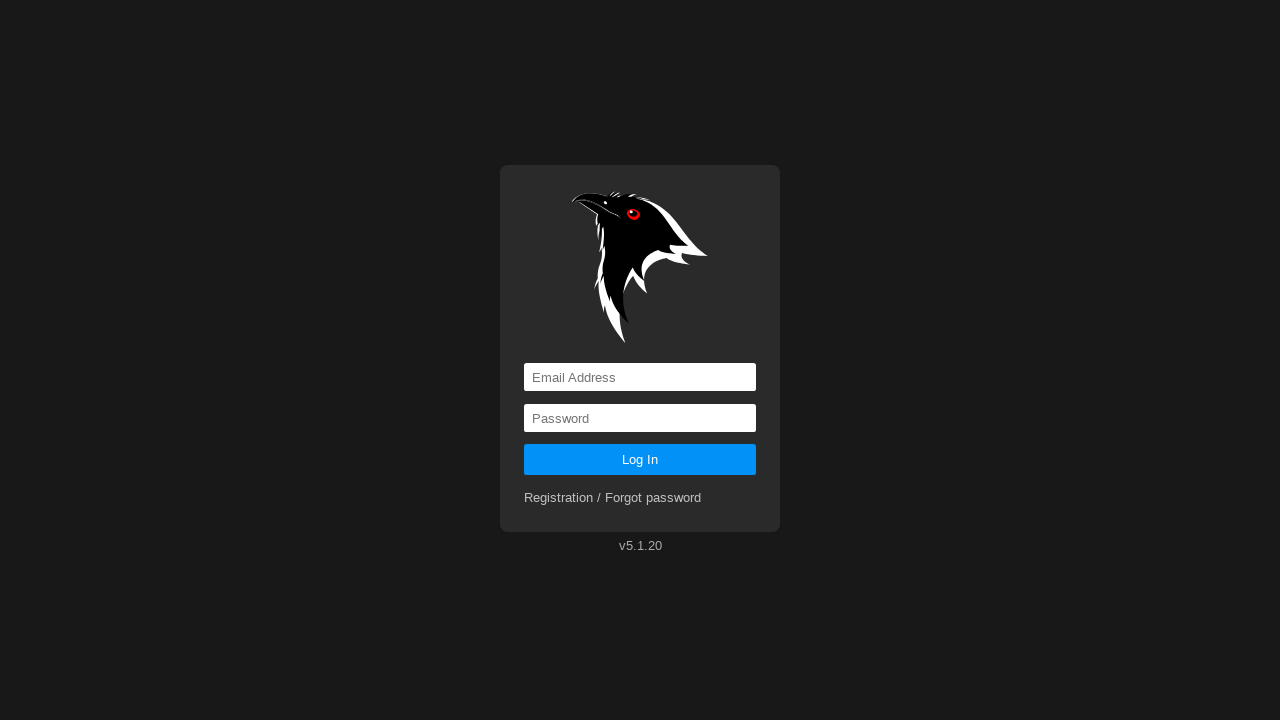

Clicked registration link at (613, 498) on a[href='registration']
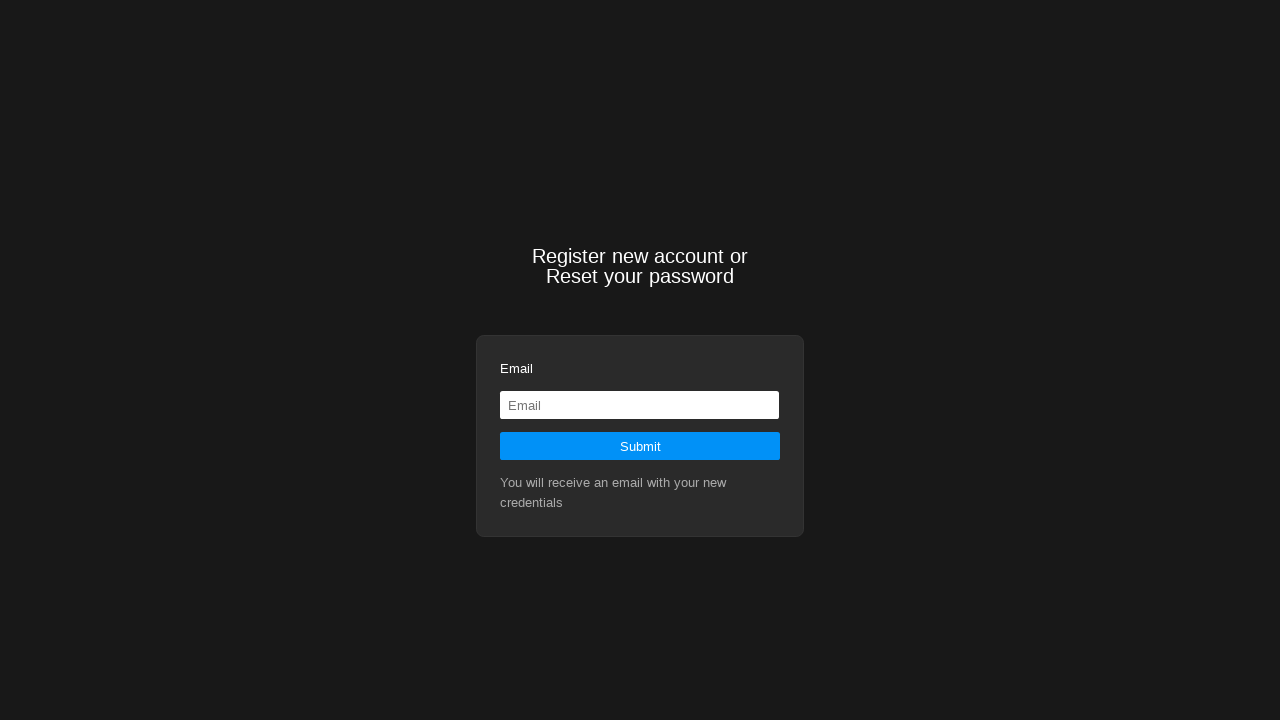

Navigation to registration page completed
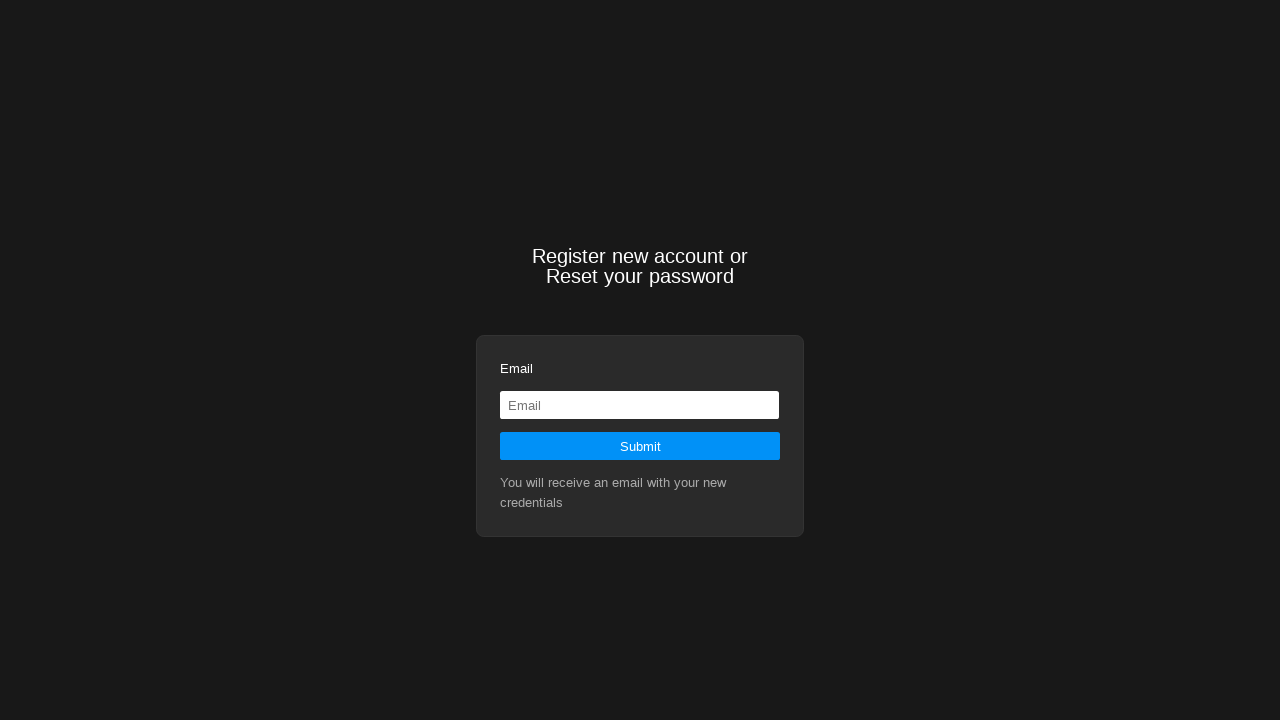

Verified URL changed from homepage to registration page
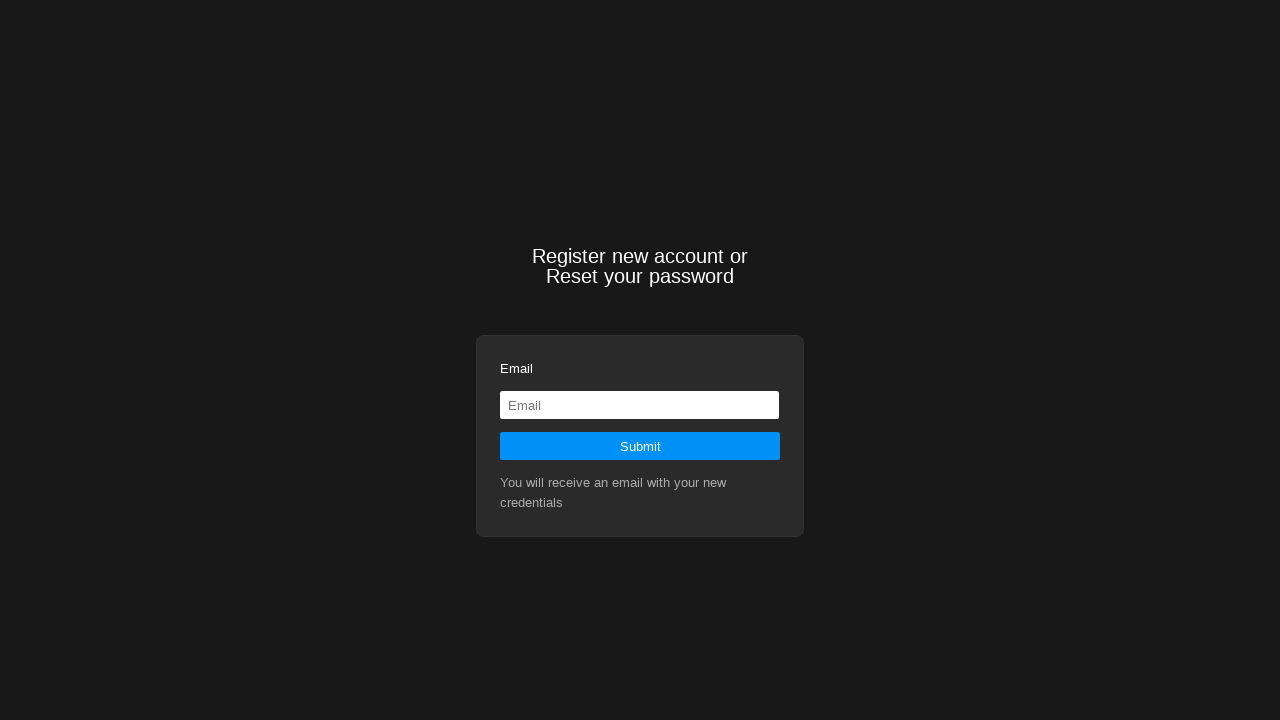

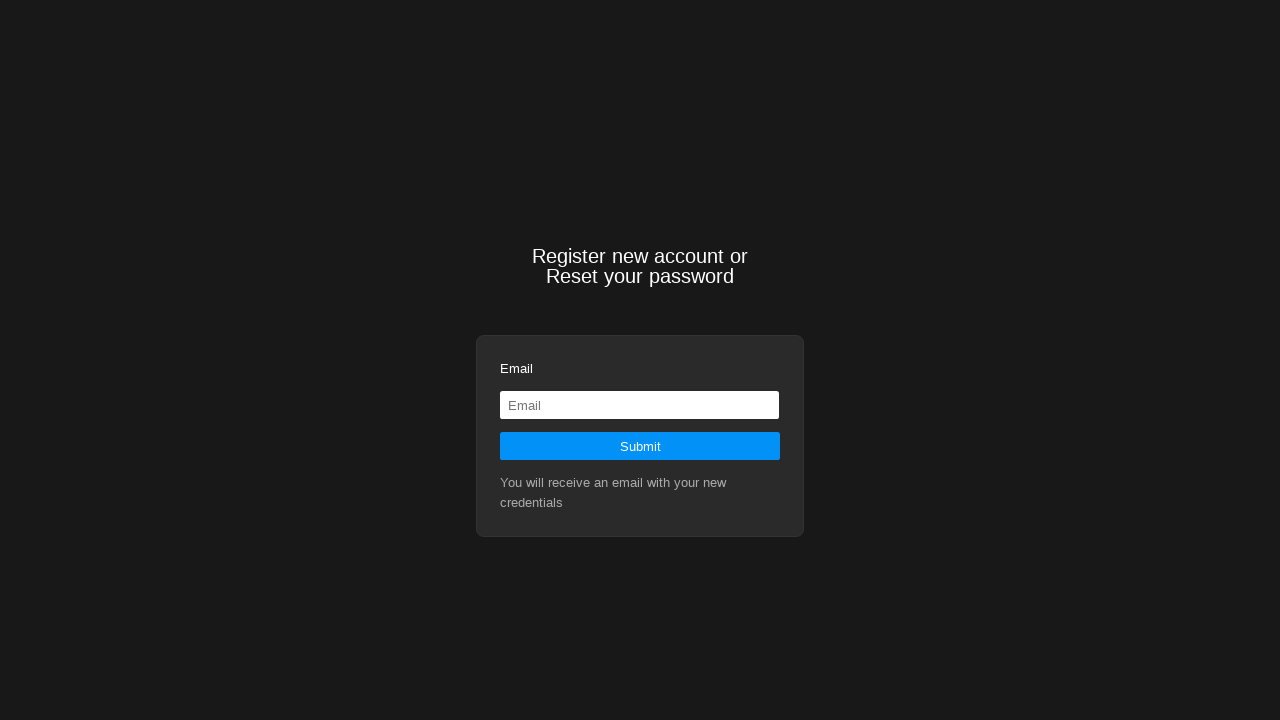